Tests clicking a checkbox and verifying it becomes selected

Starting URL: https://the-internet.herokuapp.com/checkboxes

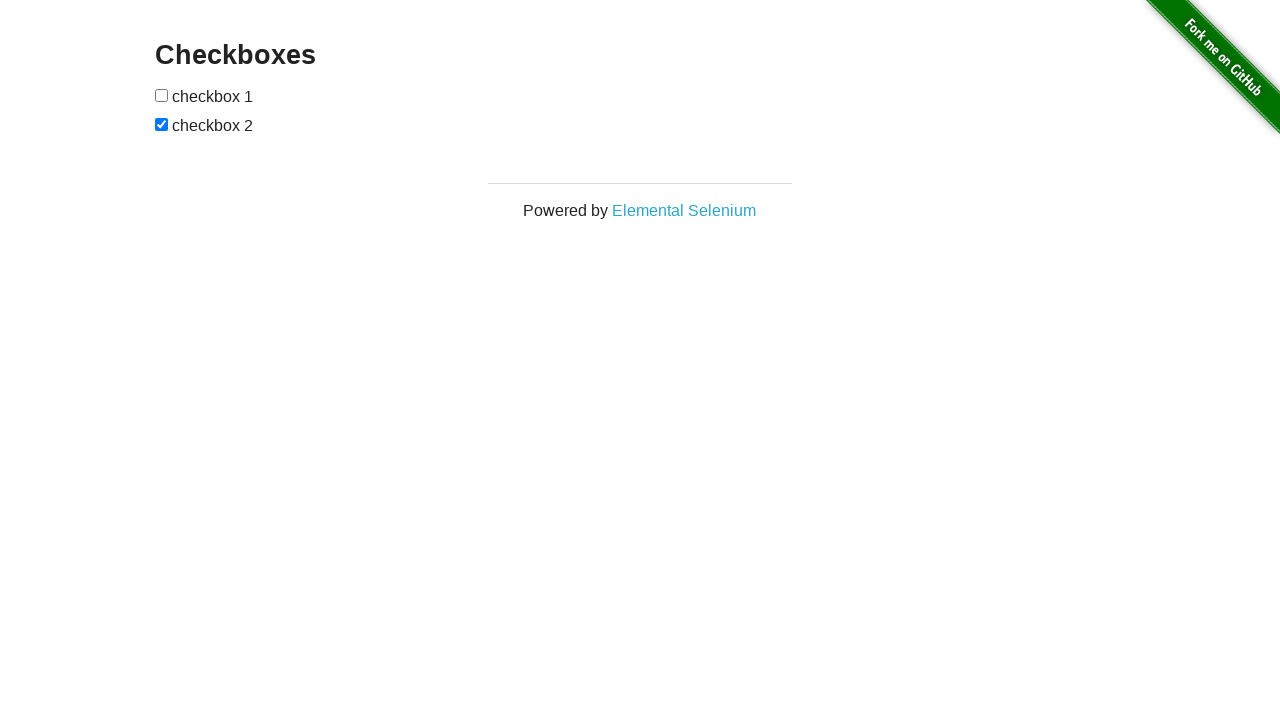

Located the first checkbox element
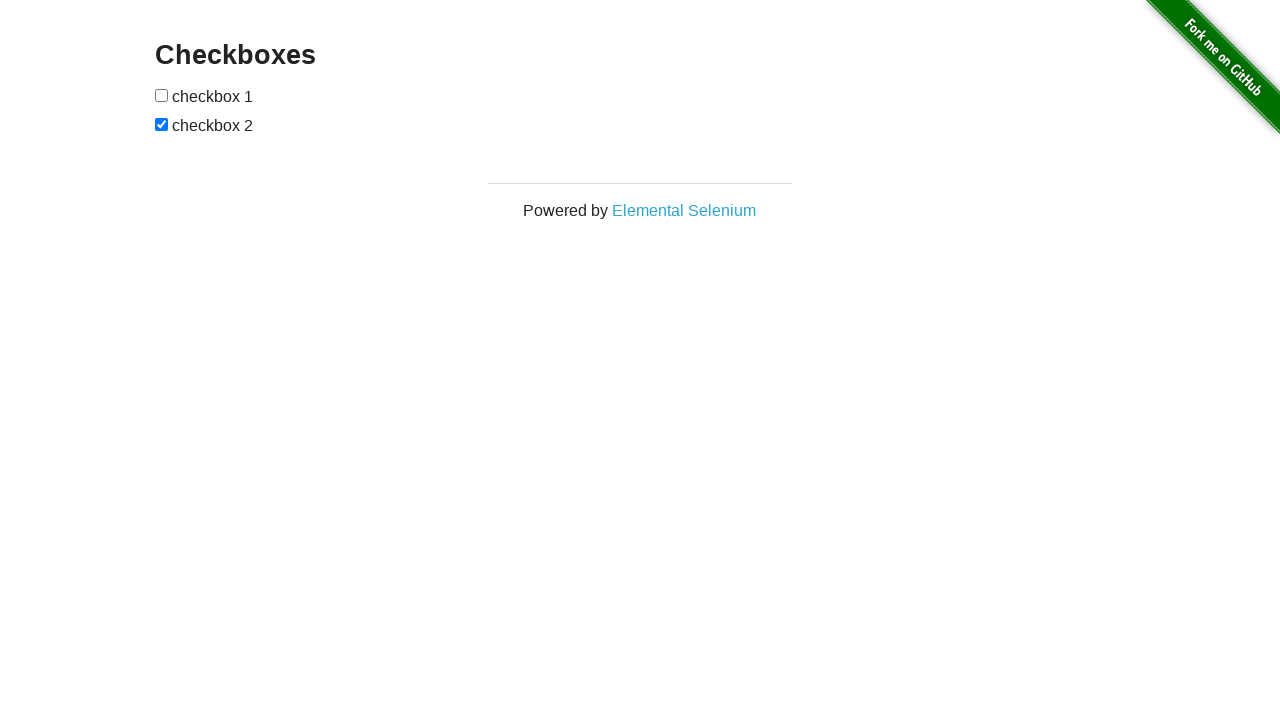

Clicked the first checkbox at (162, 95) on xpath=//*[@id="checkboxes"]/input[1]
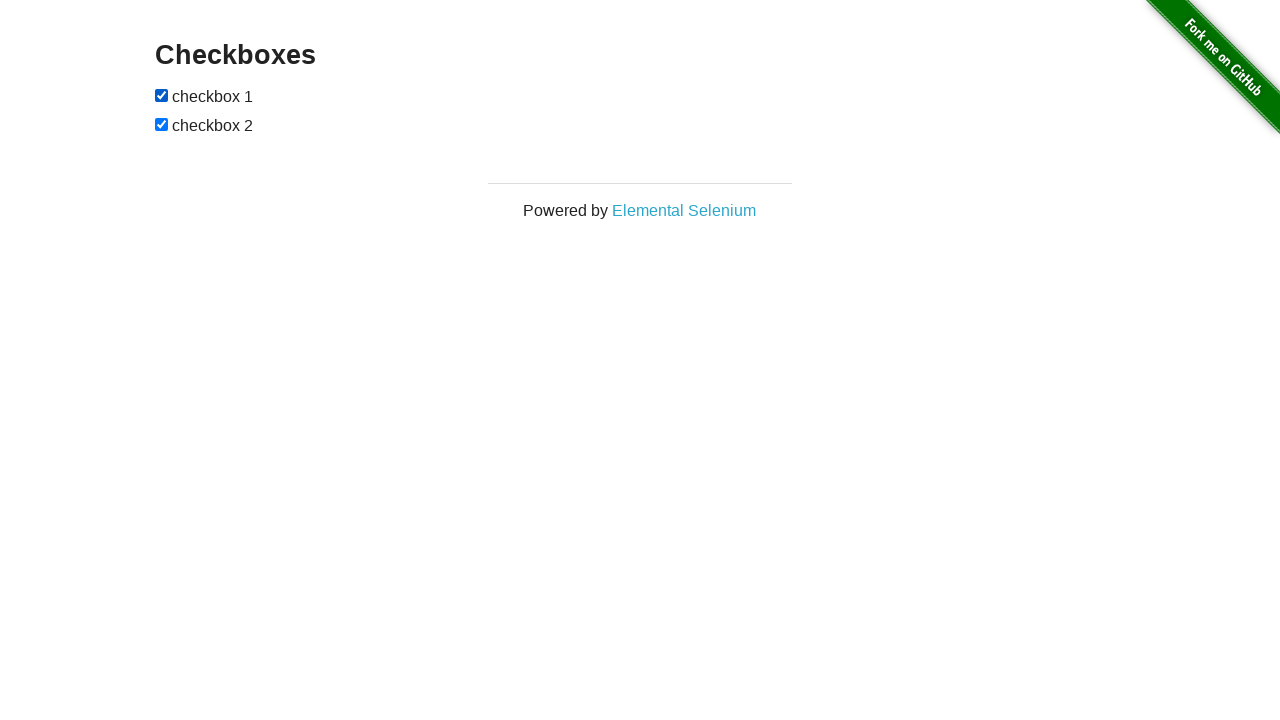

Verified that the first checkbox is now selected
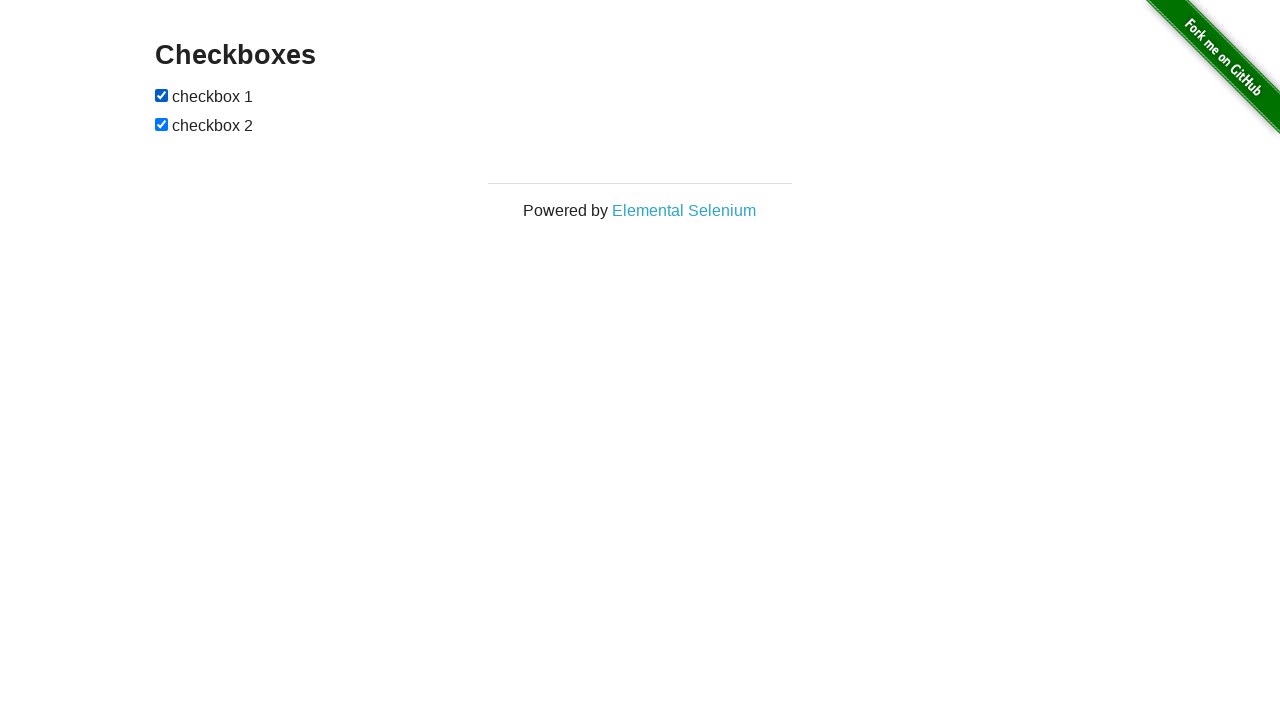

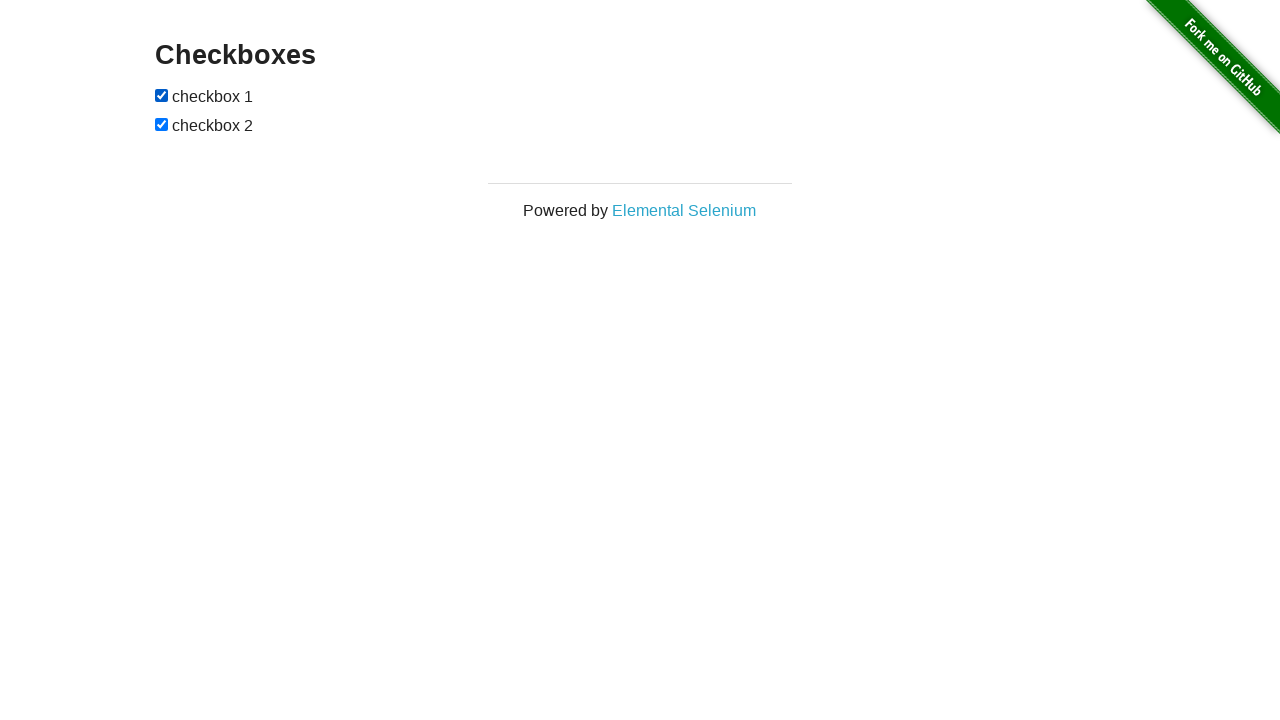